Tests window handling functionality by clicking a button that opens a new browser window/tab, waiting for the new page to open, and then closing it.

Starting URL: https://www.hyrtutorials.com/p/window-handles-practice.html

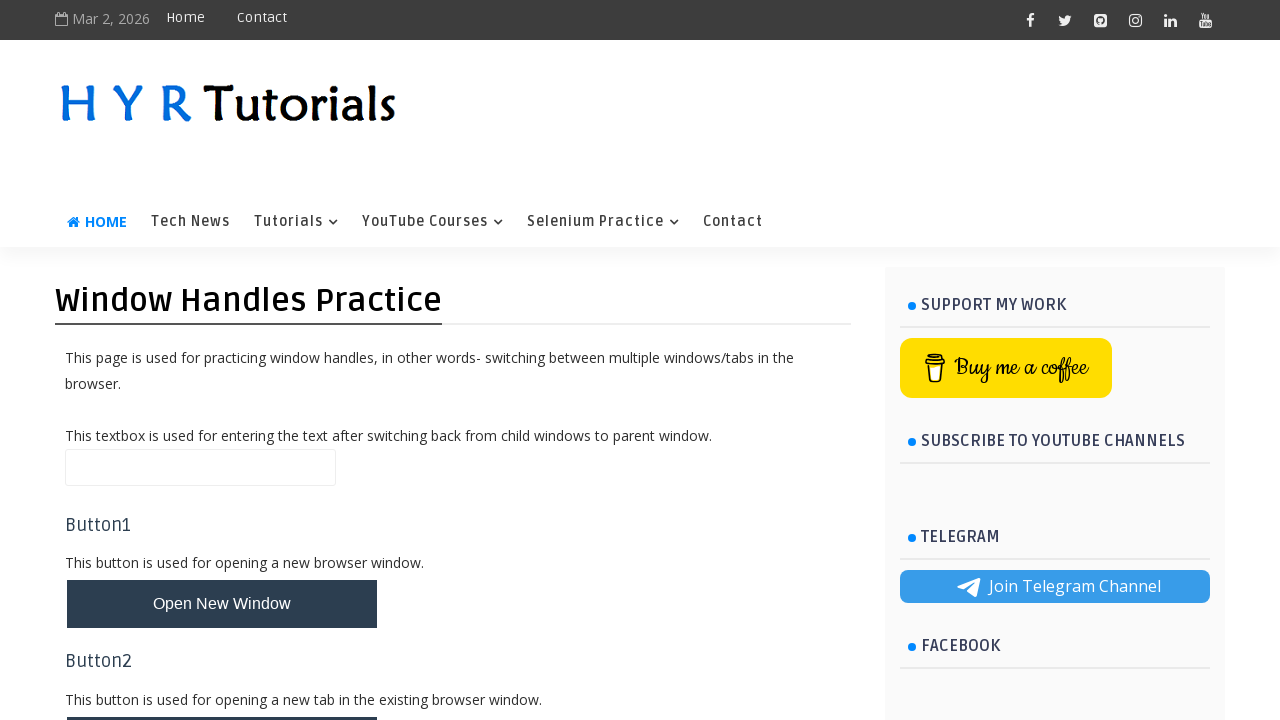

Clicked button to open new window at (222, 604) on #newWindowBtn
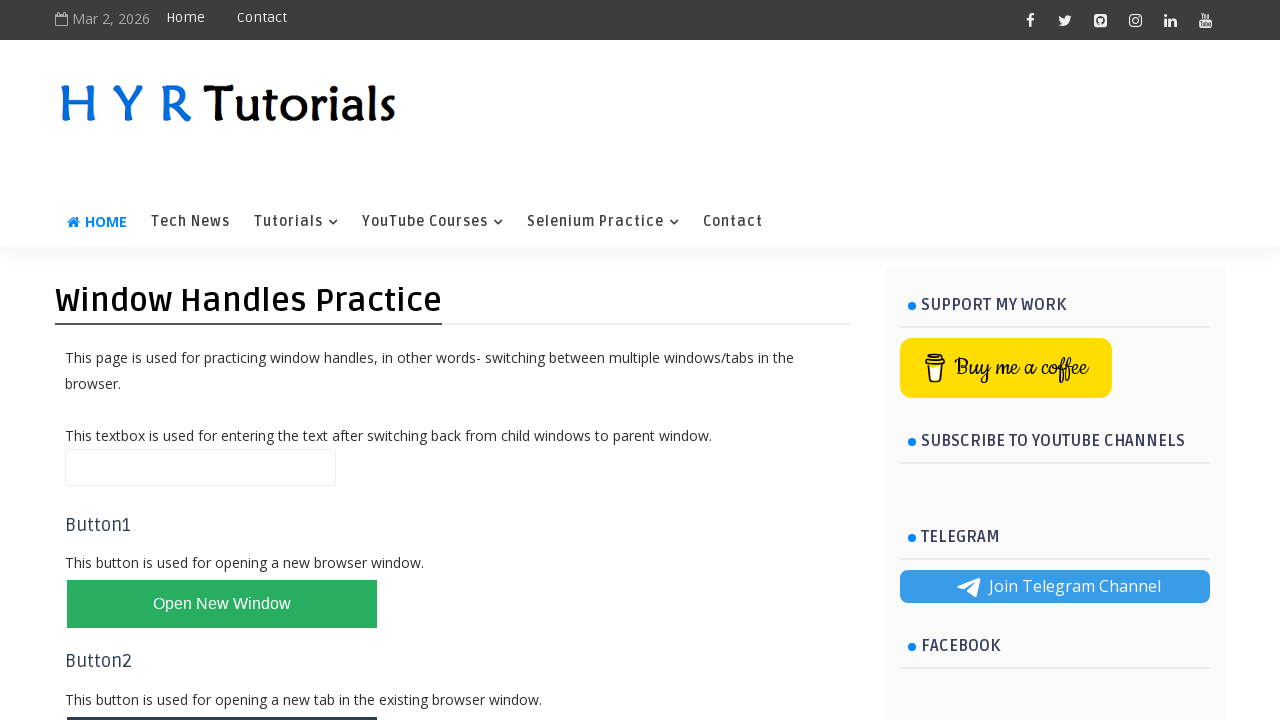

New window/tab opened and captured
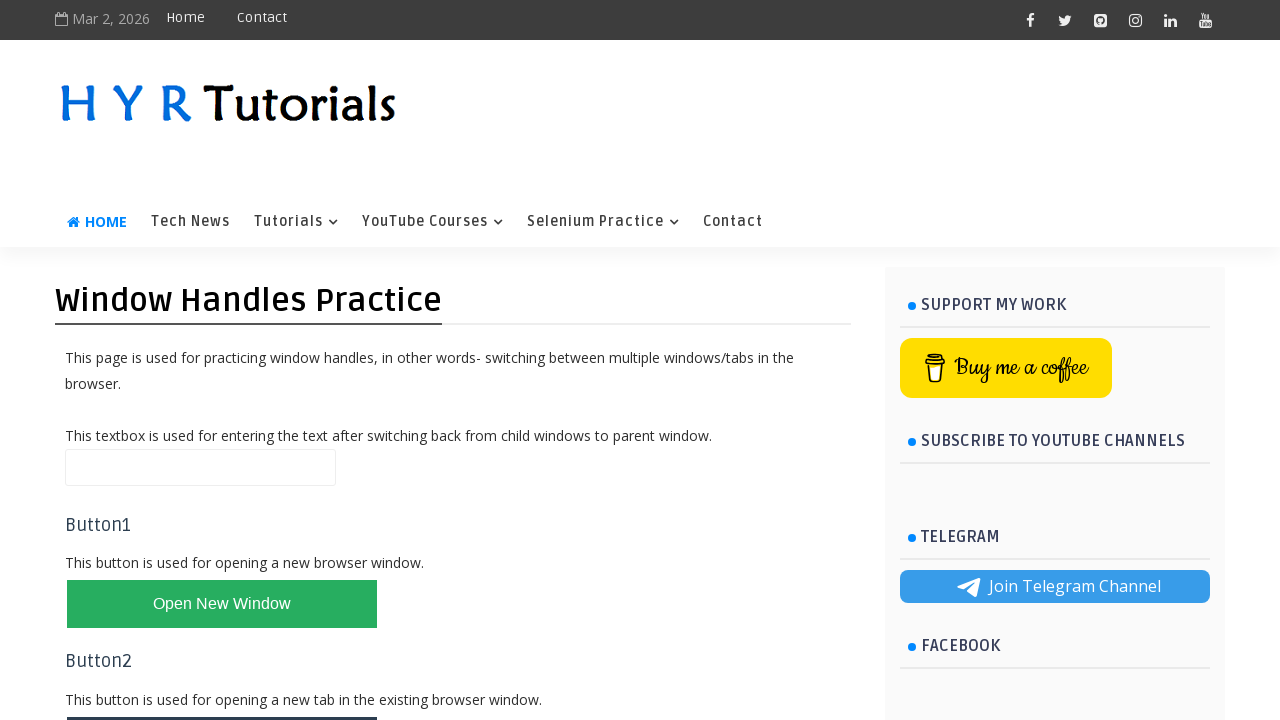

New page finished loading
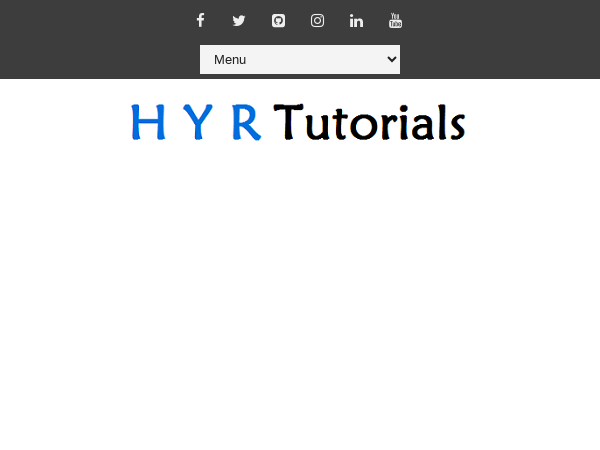

Closed the new window/tab
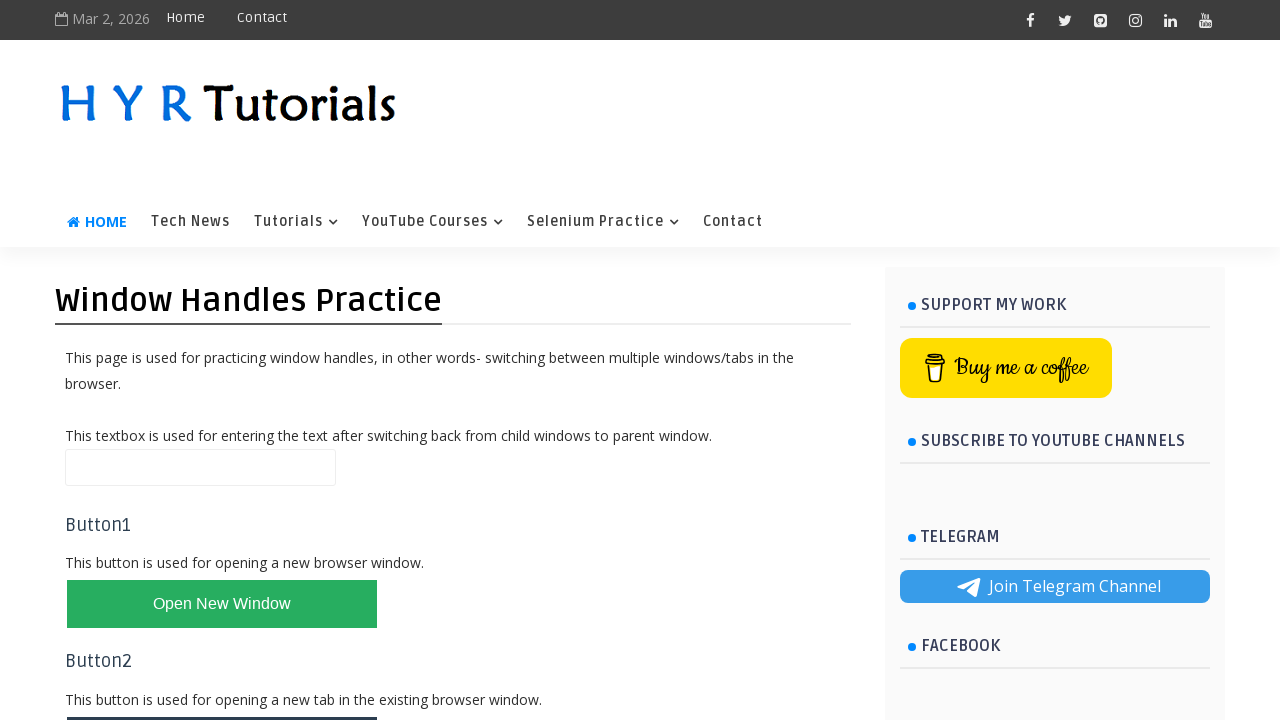

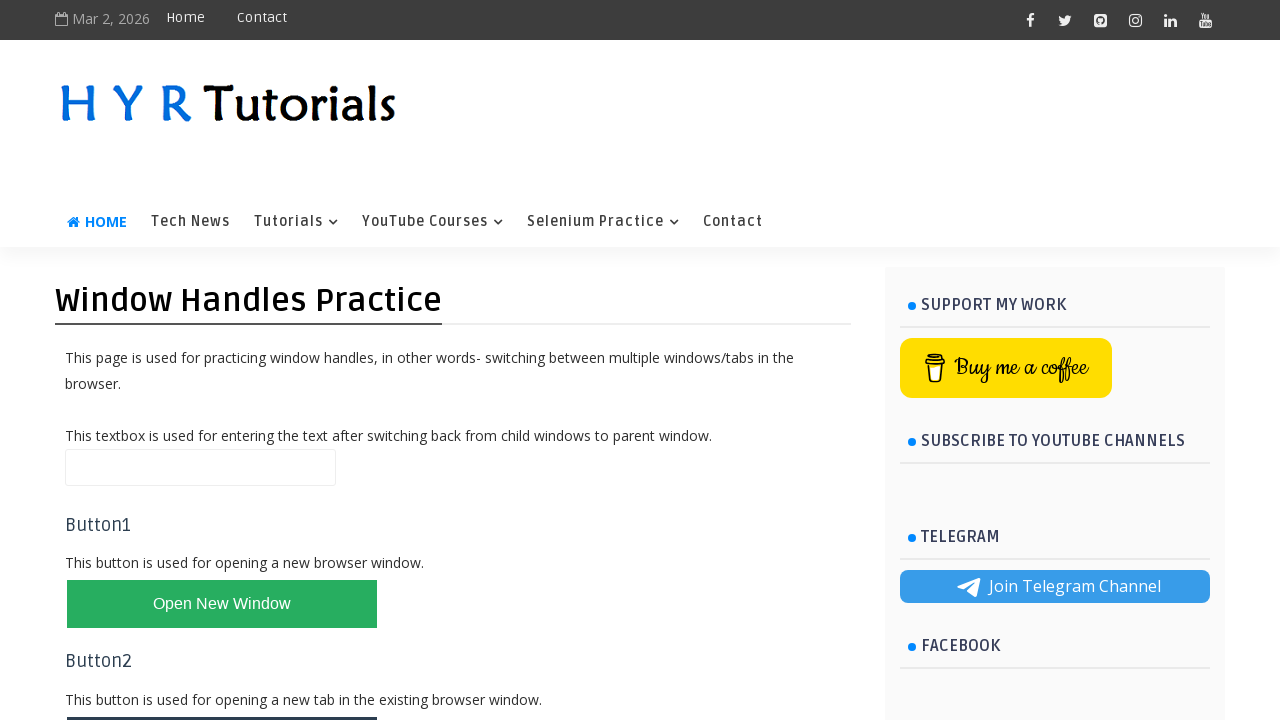